Fills out a practice registration form with personal information including name, email, gender, phone number, date of birth, hobbies, and address

Starting URL: https://demoqa.com/automation-practice-form

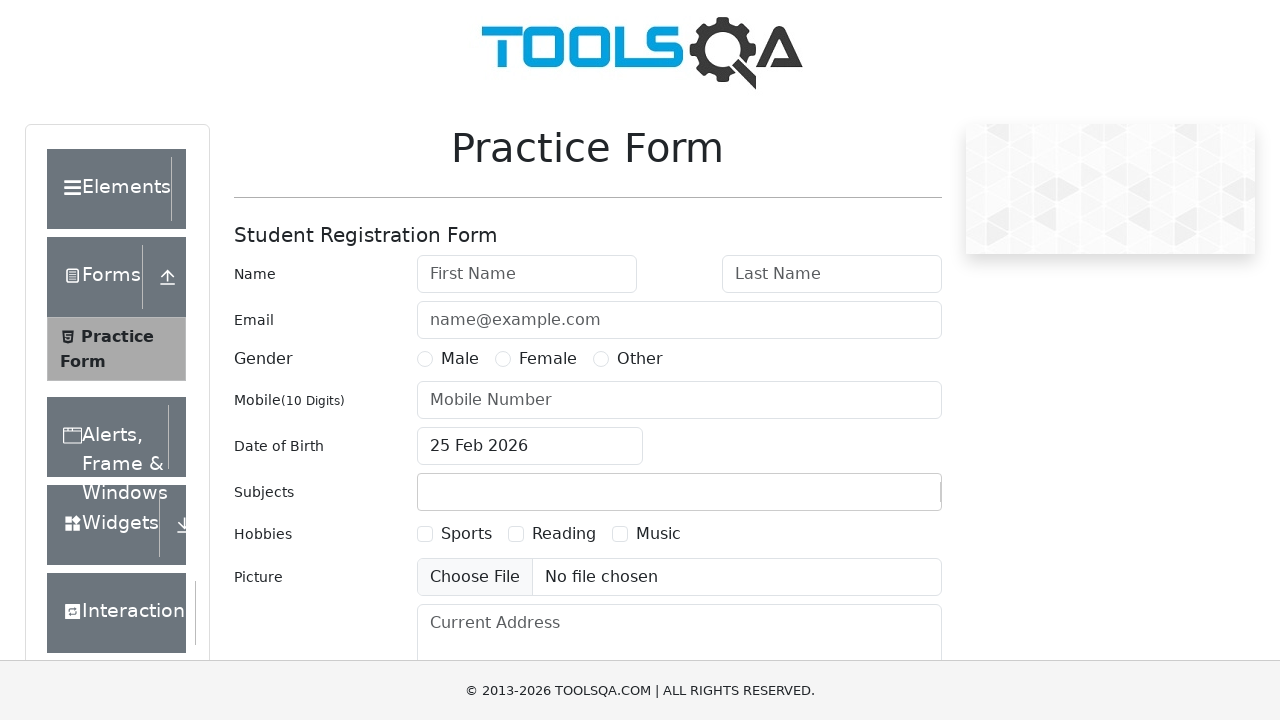

Filled first name field with 'charan' on #firstName
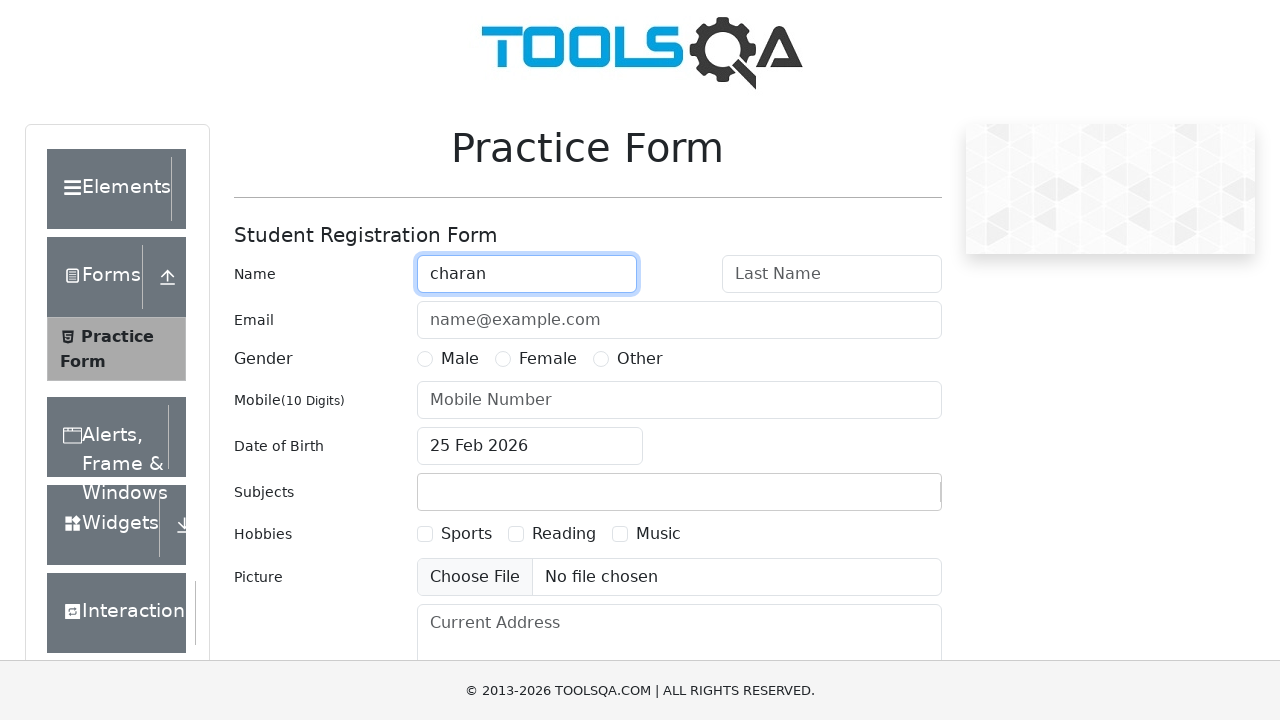

Filled last name field with 'dube' on #lastName
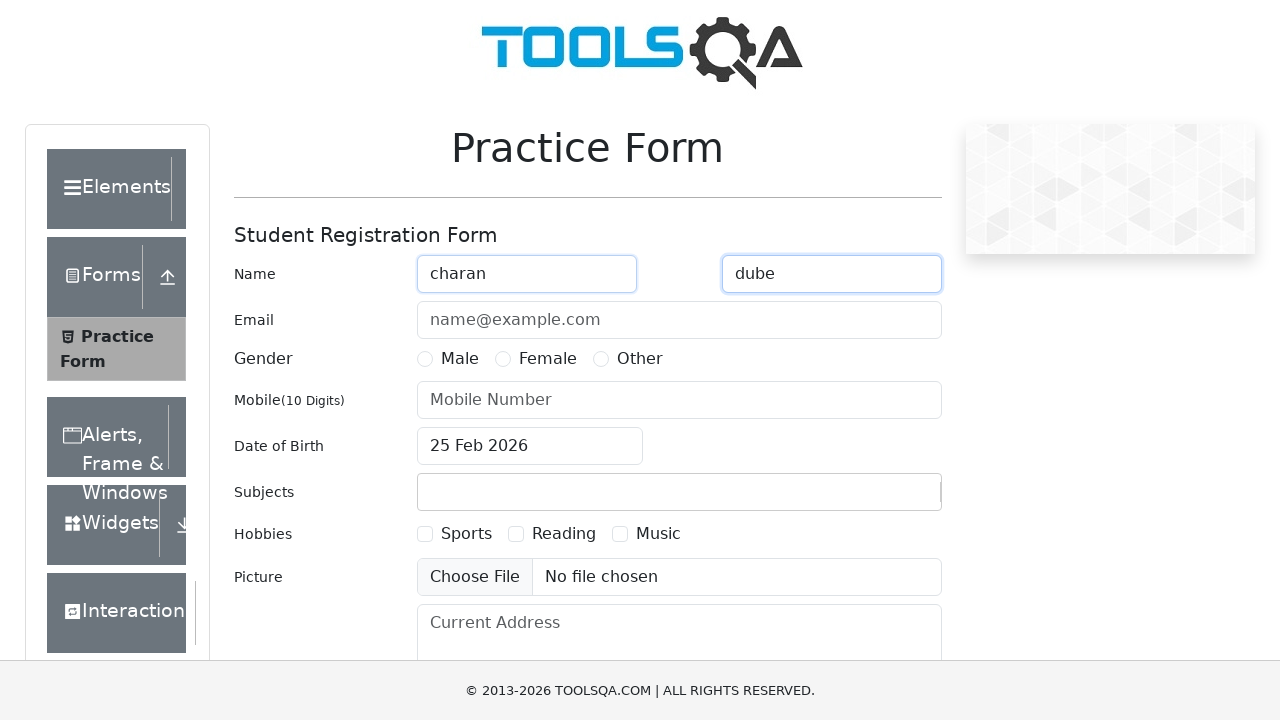

Filled email field with 'charan123@gmail.com' on #userEmail
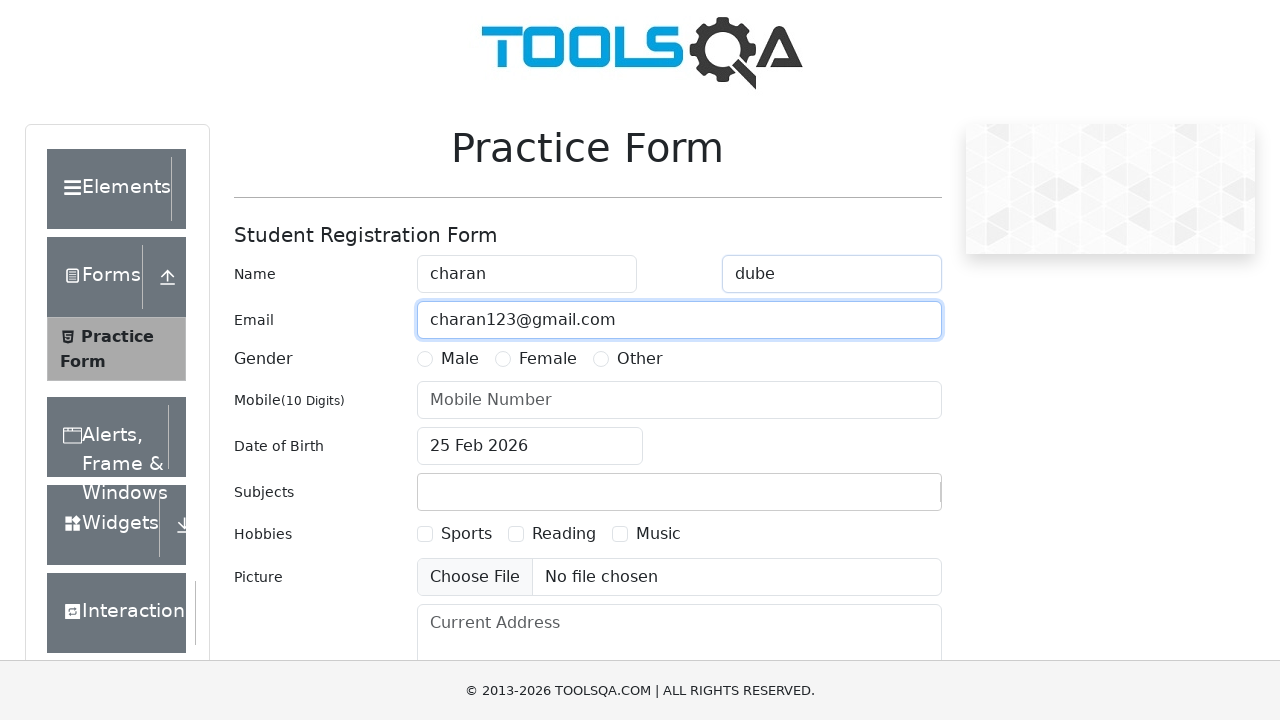

Selected Male gender option at (460, 359) on label[for='gender-radio-1']
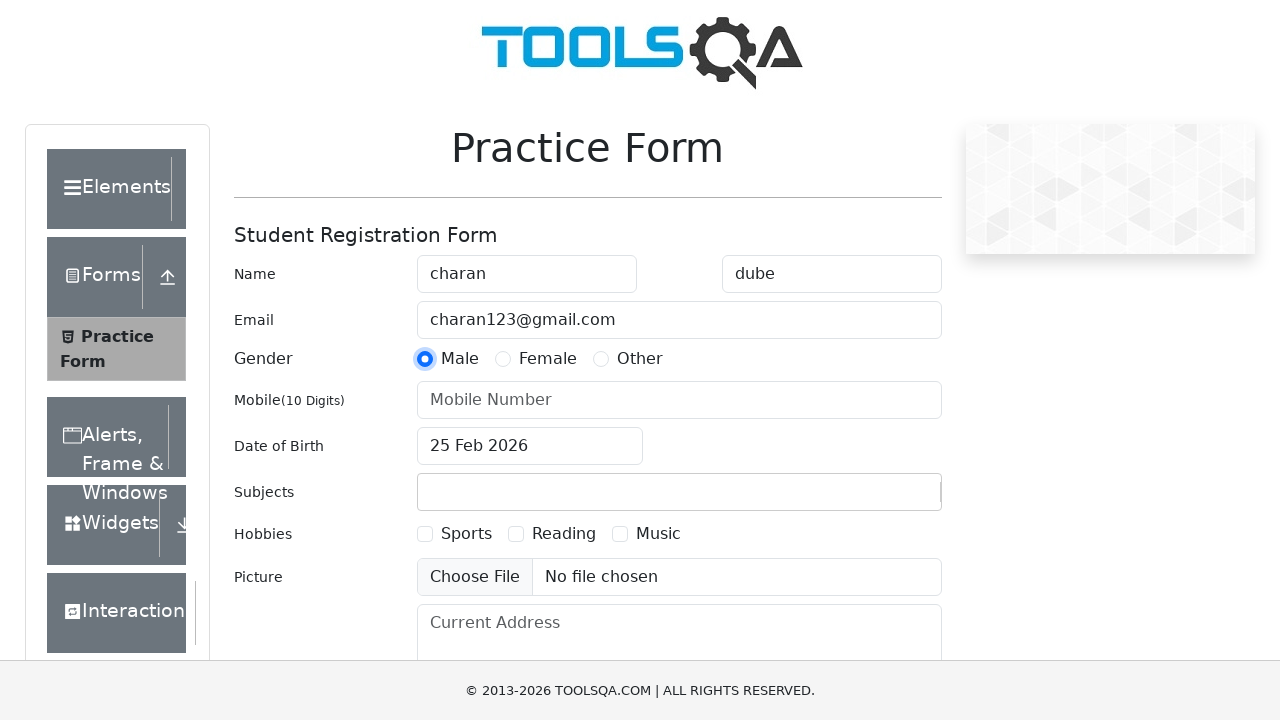

Filled mobile number field with '9743465432' on input[placeholder='Mobile Number']
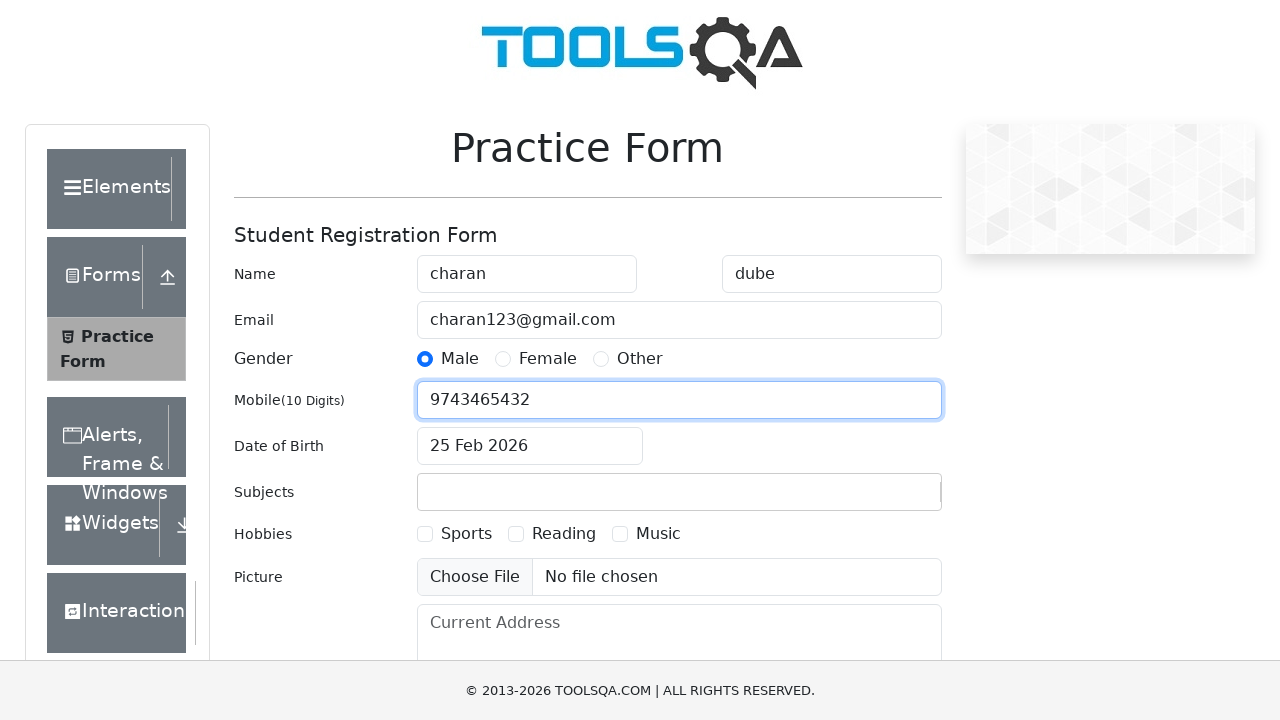

Clicked date of birth input field at (530, 446) on #dateOfBirthInput
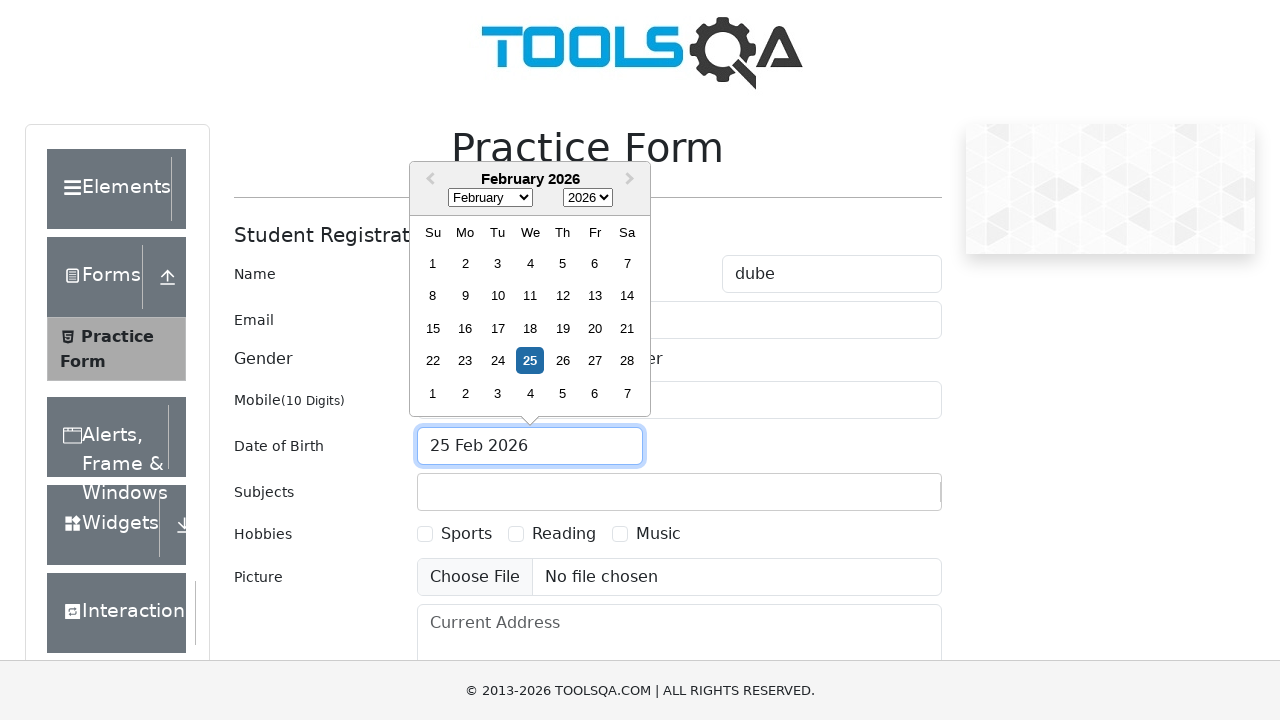

Selected day 1 from date picker at (433, 263) on xpath=//div[@id='dateOfBirth']//div[contains(@class, 'react-datepicker__day') an
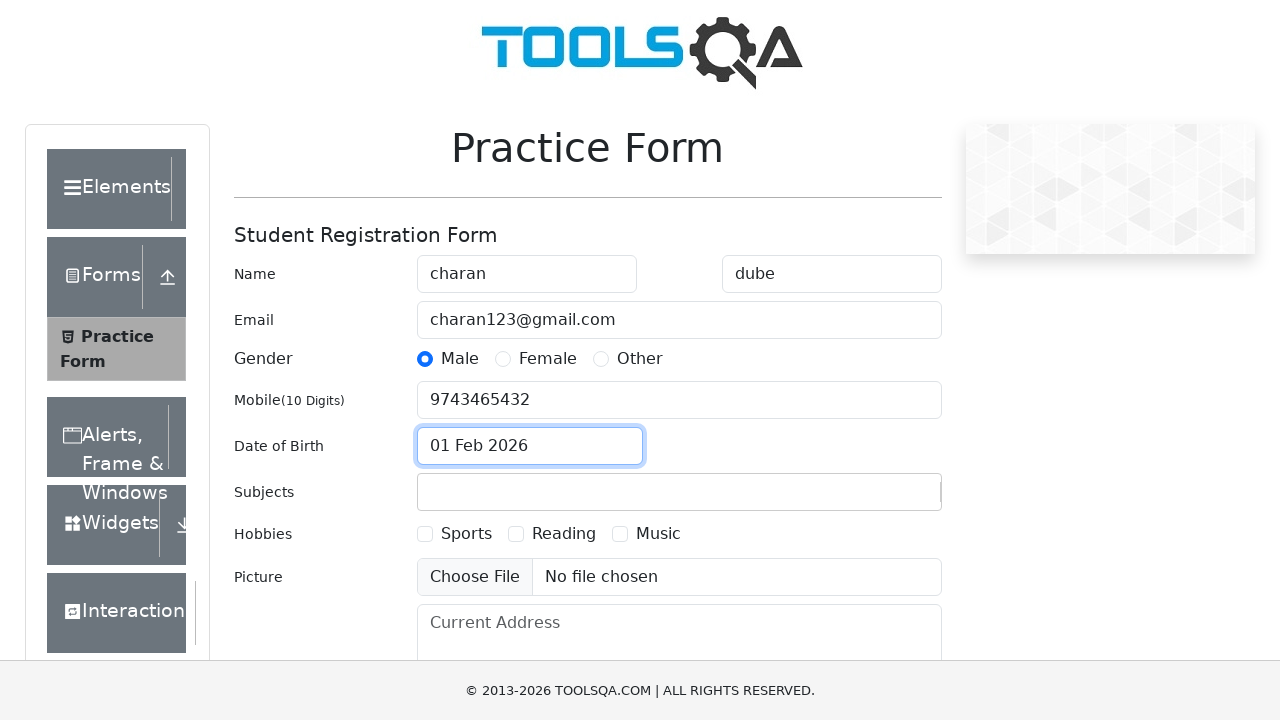

Scrolled down 300 pixels to reveal more form elements
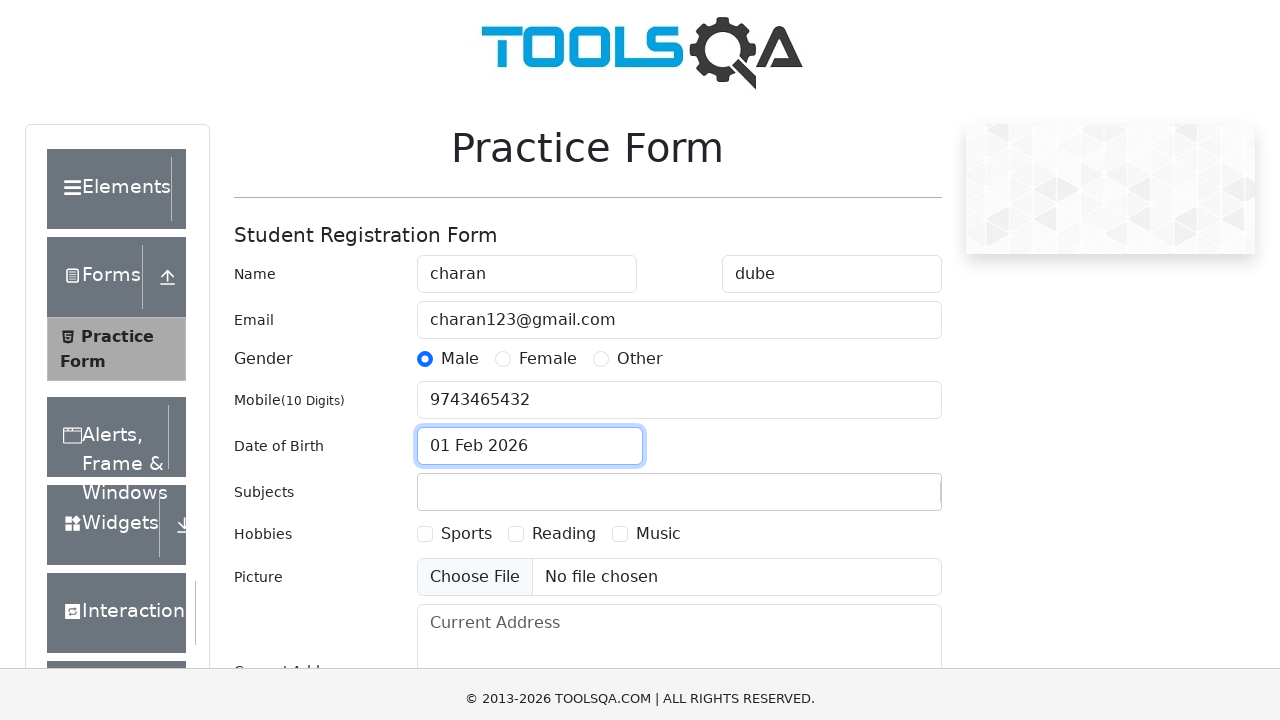

Selected Music hobby checkbox at (658, 234) on label[for='hobbies-checkbox-3']
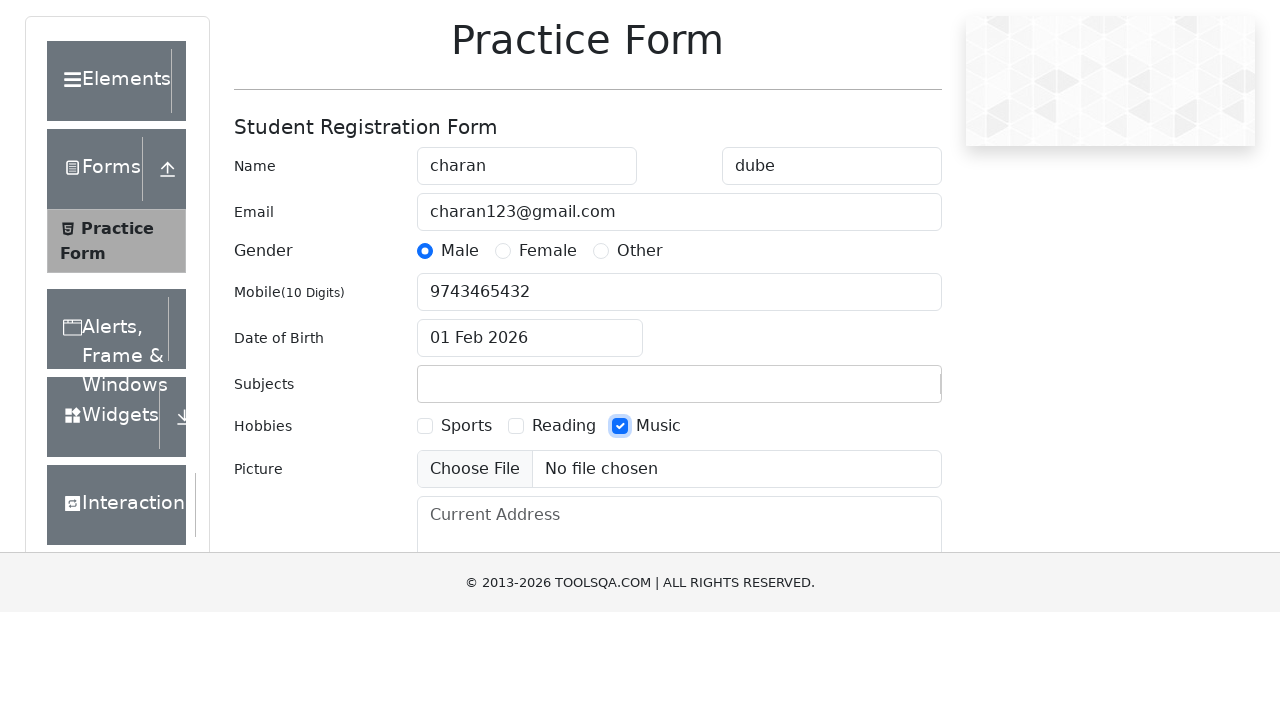

Filled current address field with 'sakinaka' on textarea[placeholder='Current Address']
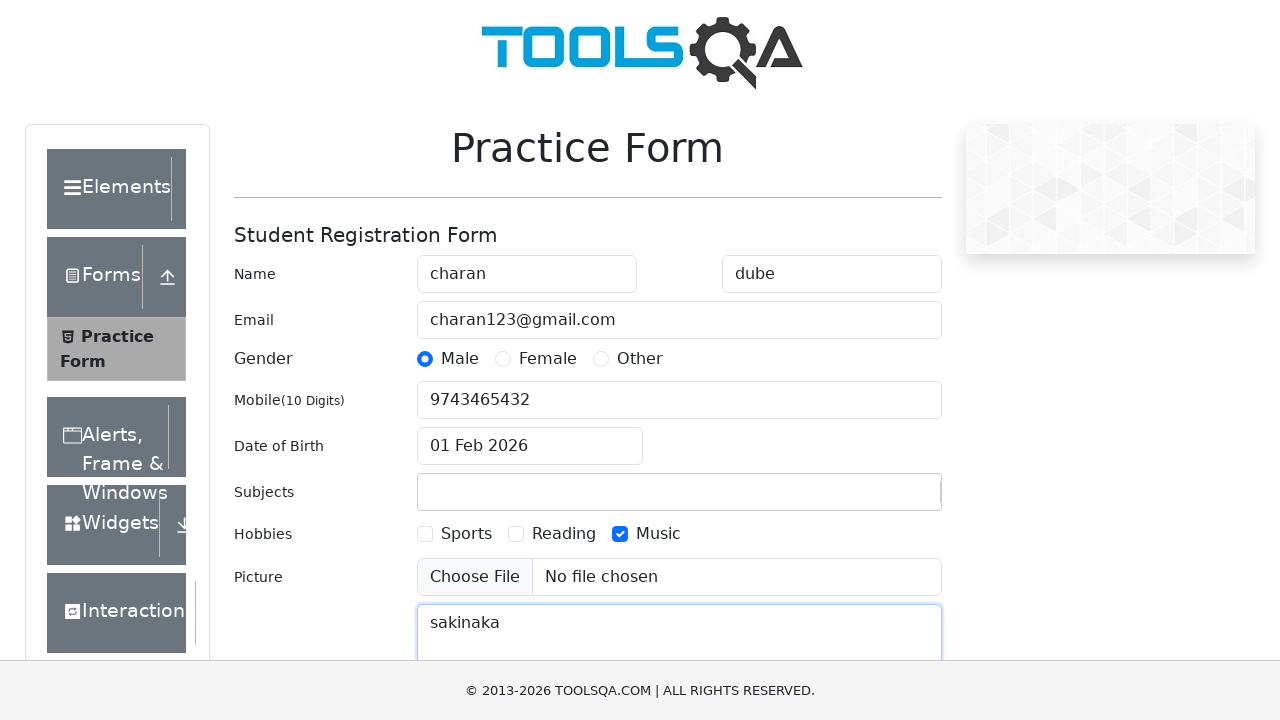

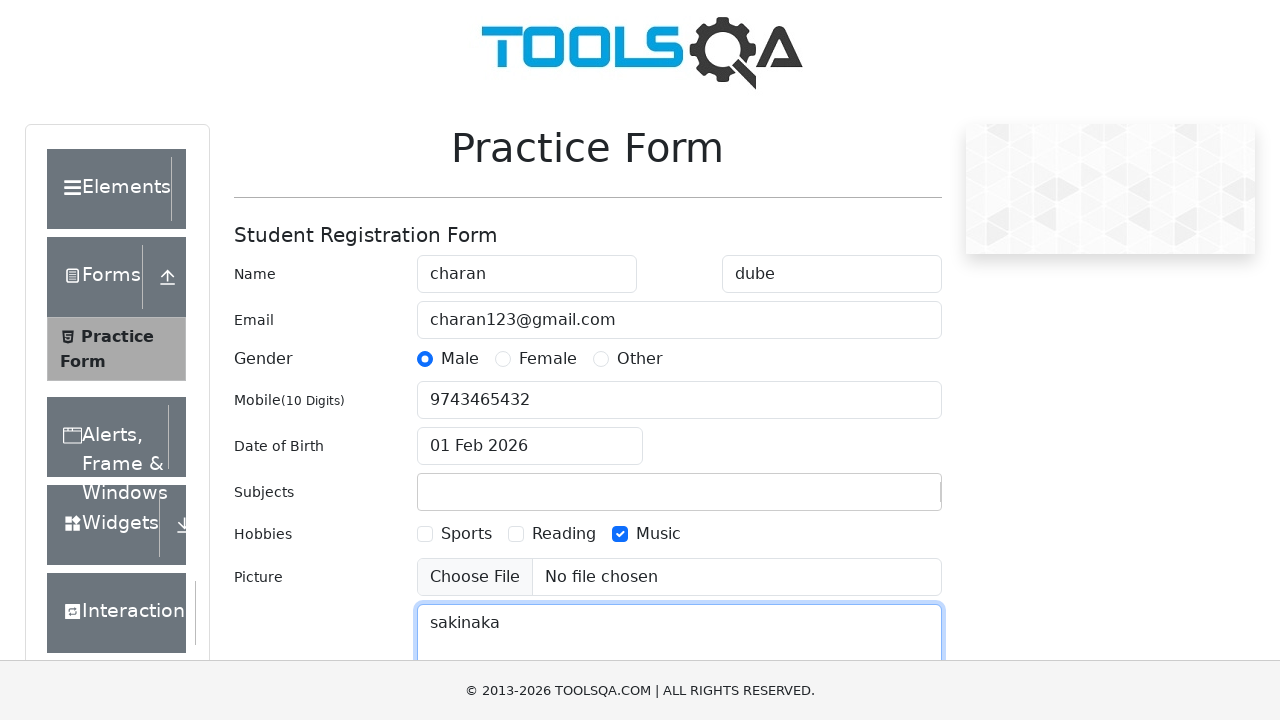